Tests double-click functionality on a button and verifies that the expected text appears

Starting URL: https://automationfc.github.io/basic-form/index.html

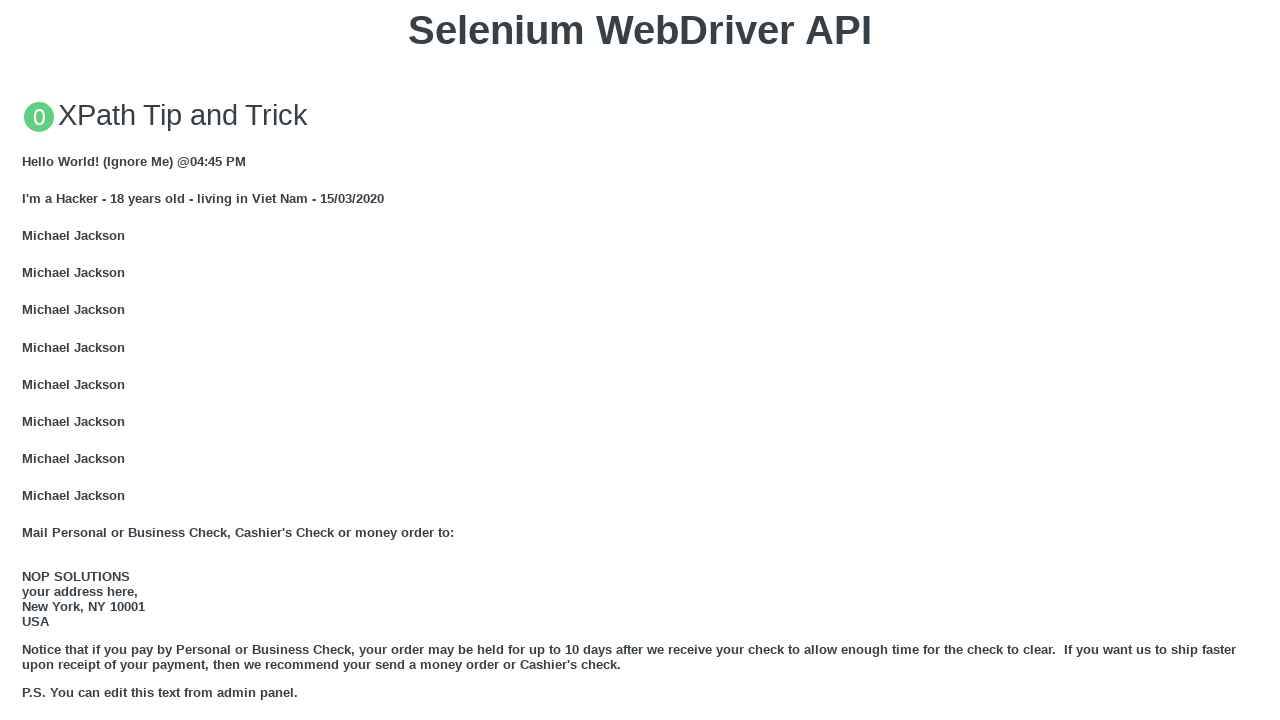

Navigated to basic form test page
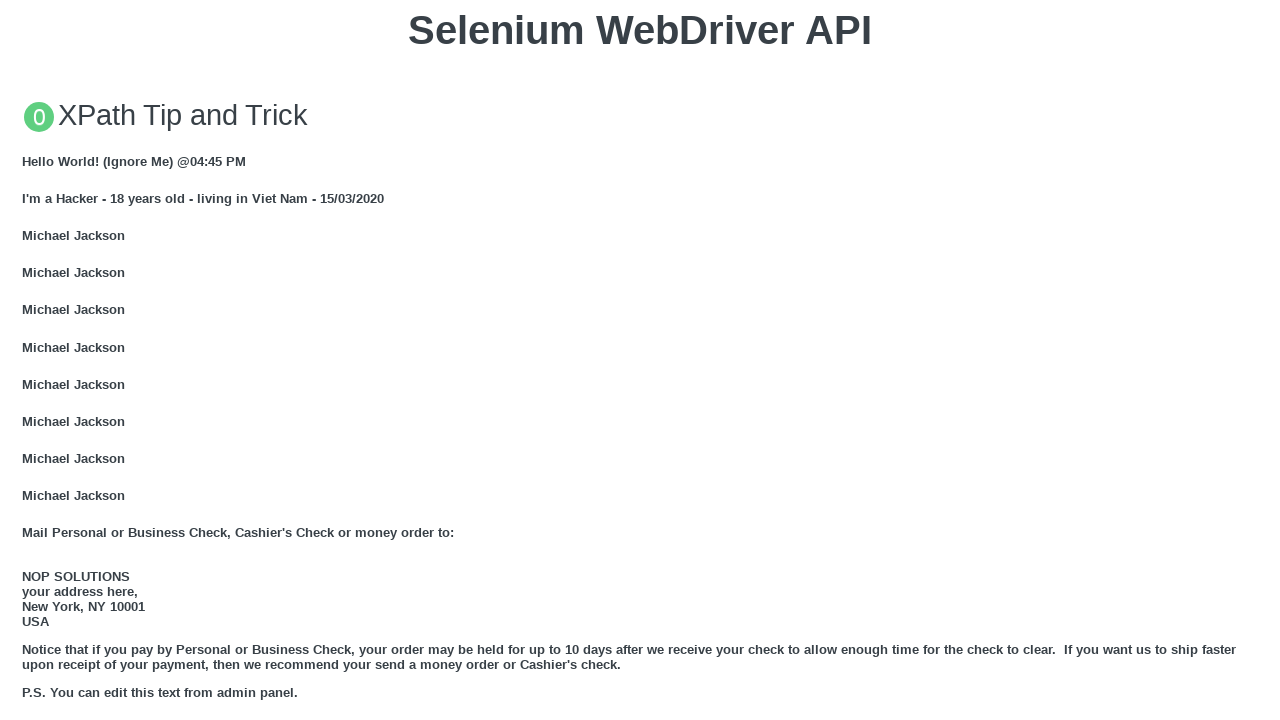

Double-clicked the 'Double click me' button at (640, 361) on xpath=//button[text()='Double click me']
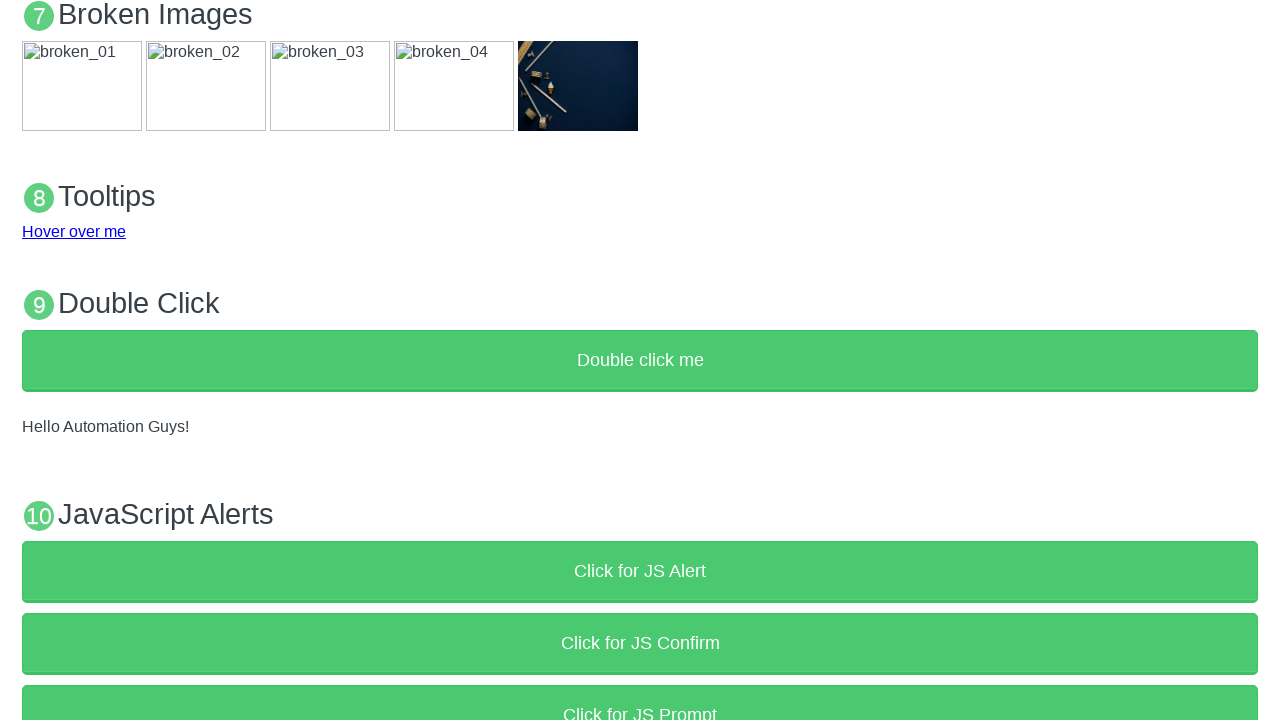

Retrieved result text from demo paragraph element
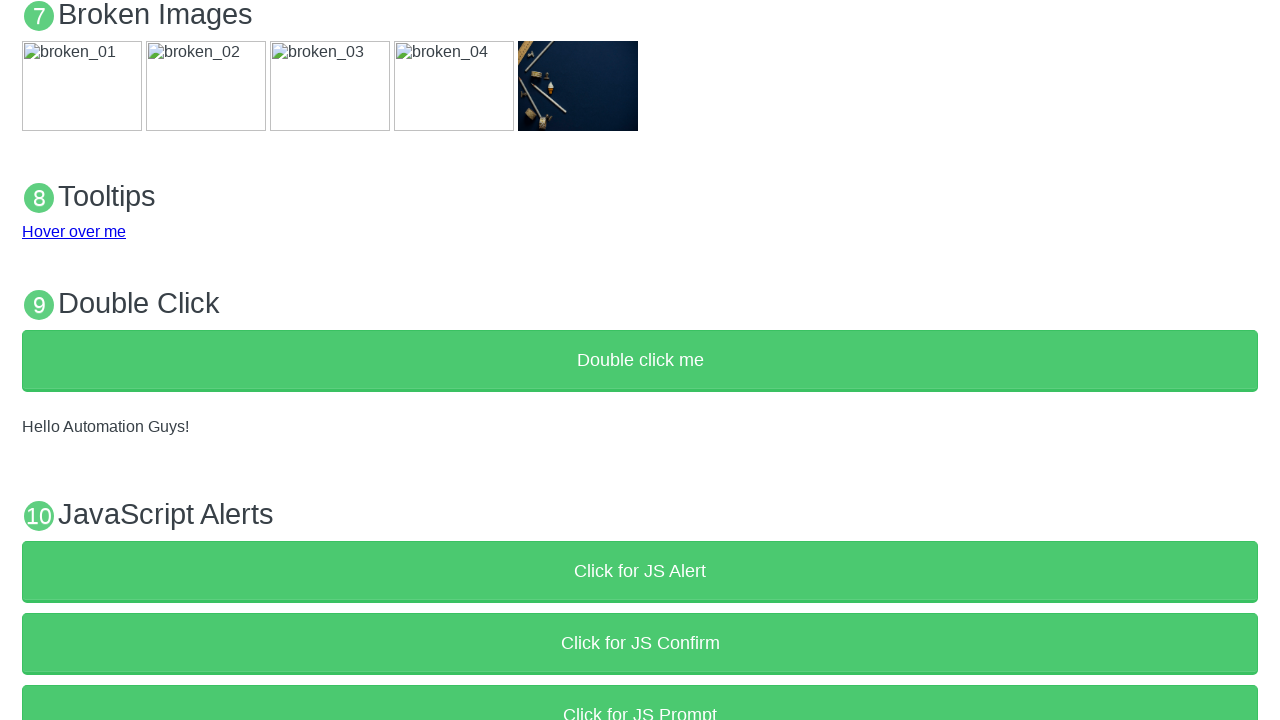

Verified that result text matches expected value 'Hello Automation Guys!'
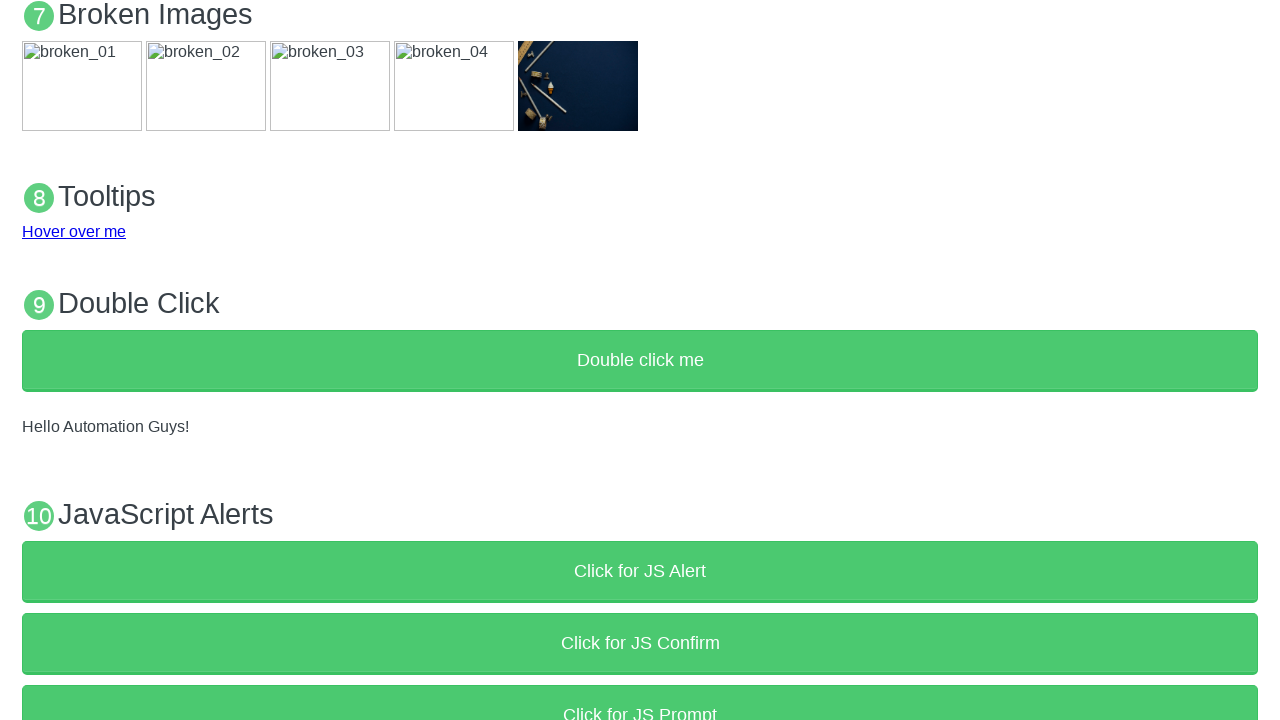

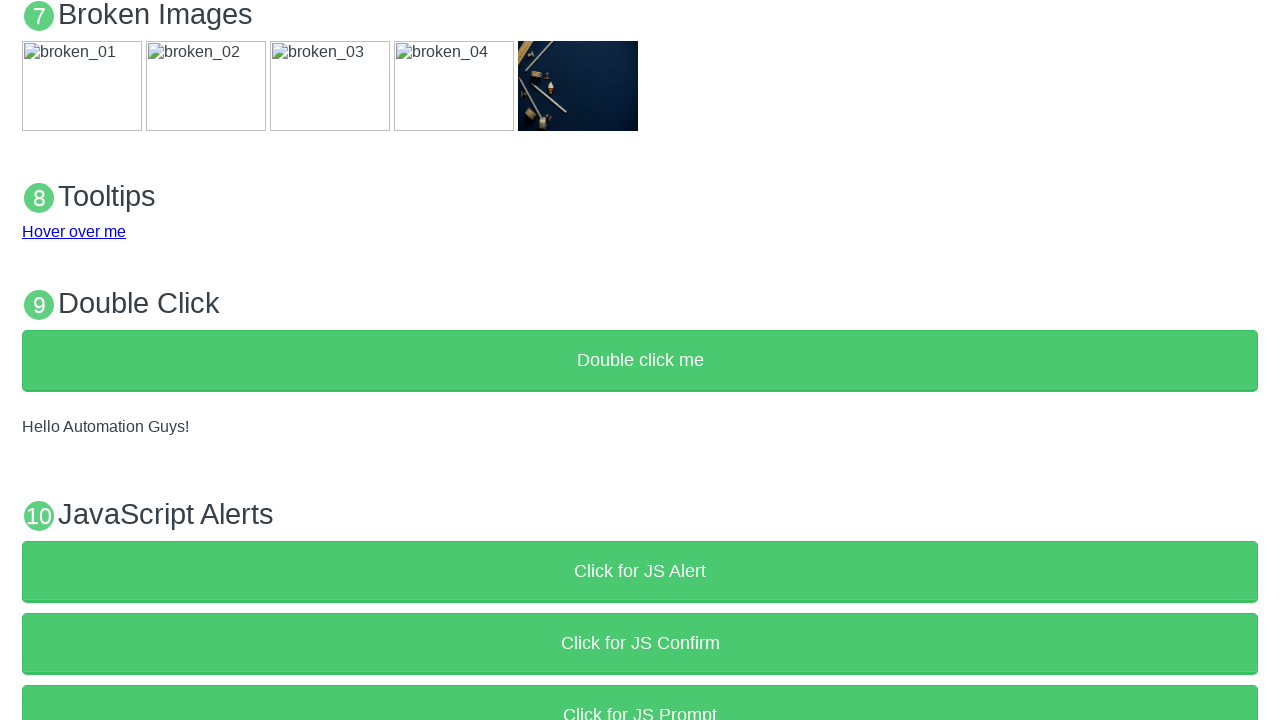